Basic navigation test that visits the Rahul Shetty Academy homepage

Starting URL: https://rahulshettyacademy.com

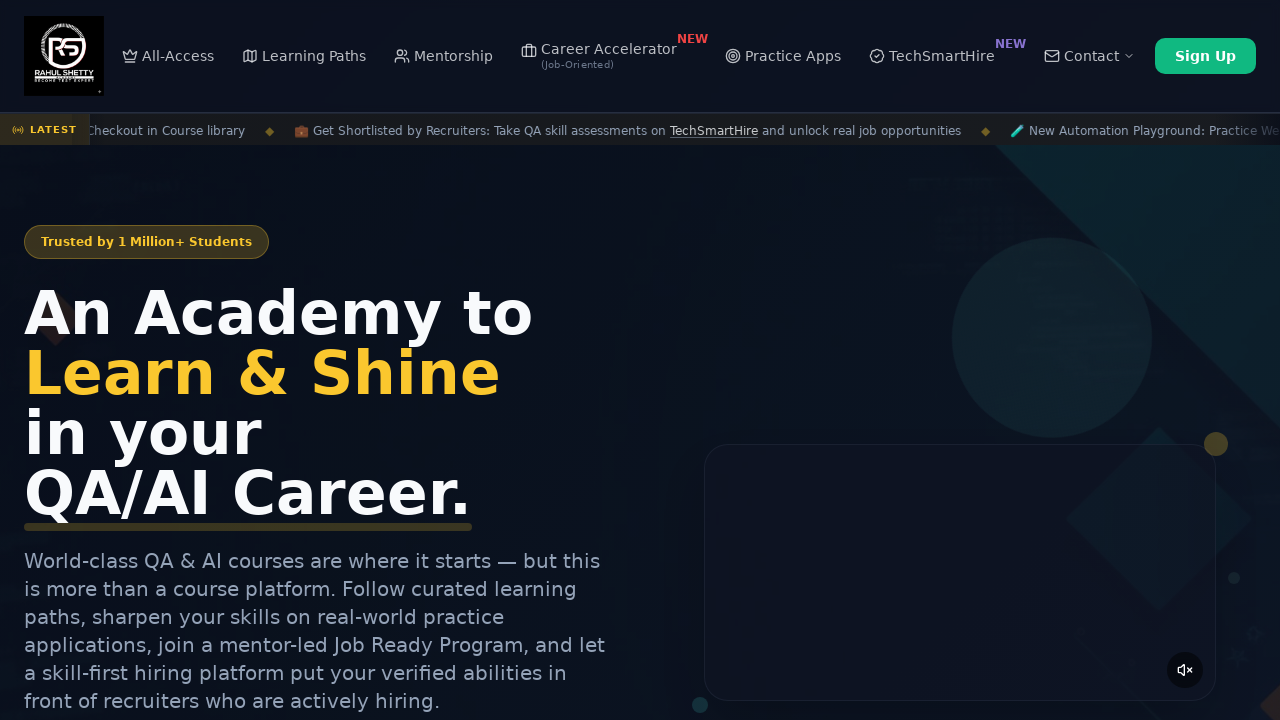

Waited for page DOM to fully load on Rahul Shetty Academy homepage
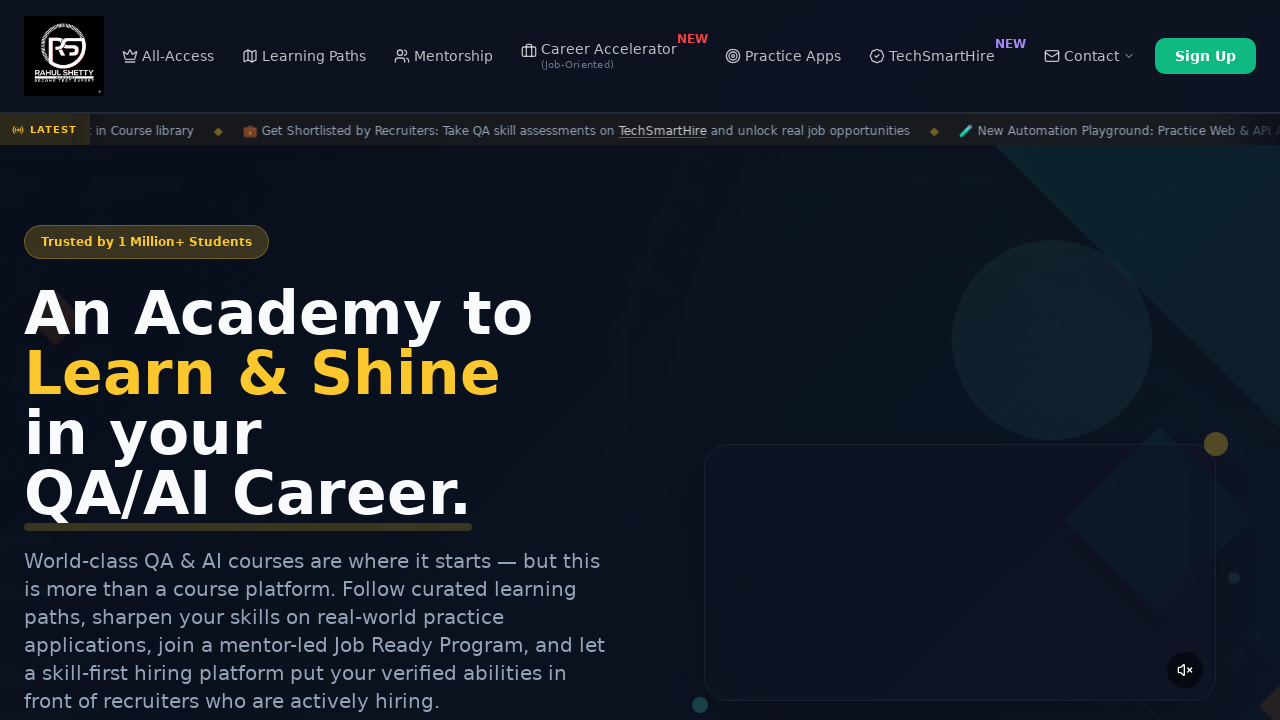

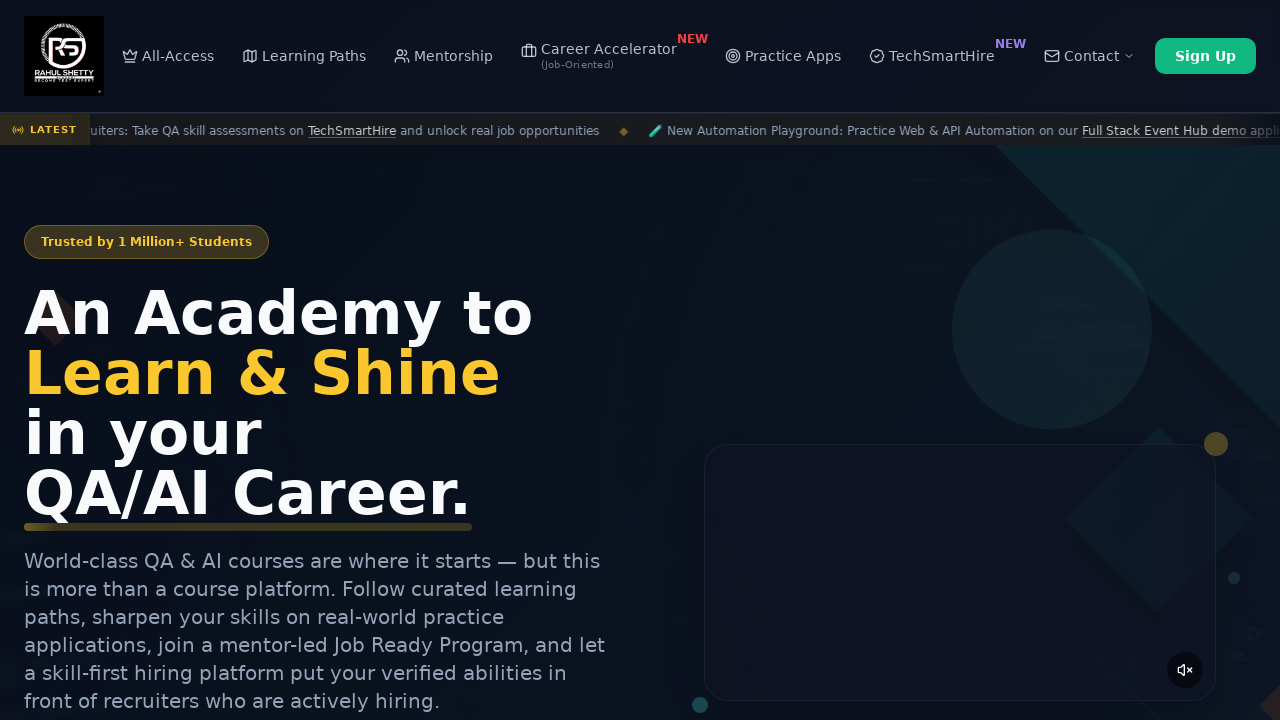